Tests file upload functionality by selecting a file using the file input, clicking the upload button, and verifying the "File Uploaded!" success message is displayed.

Starting URL: https://the-internet.herokuapp.com/upload

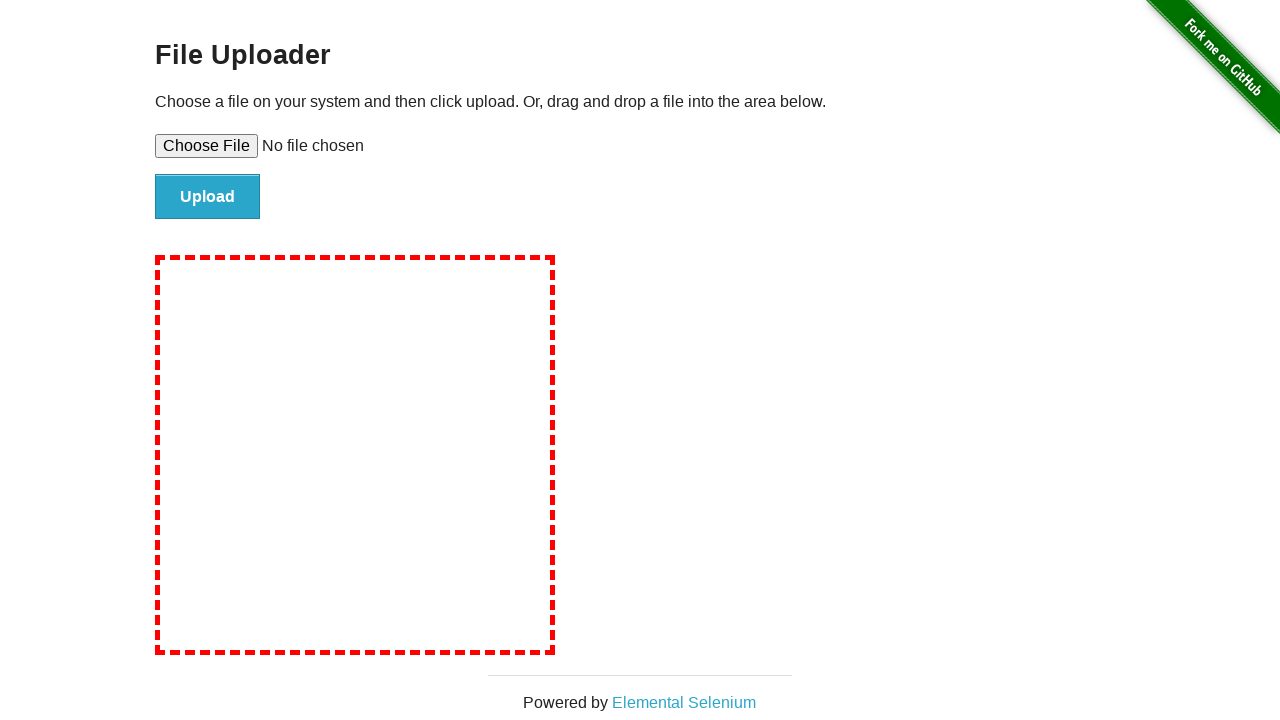

Created temporary test file for upload
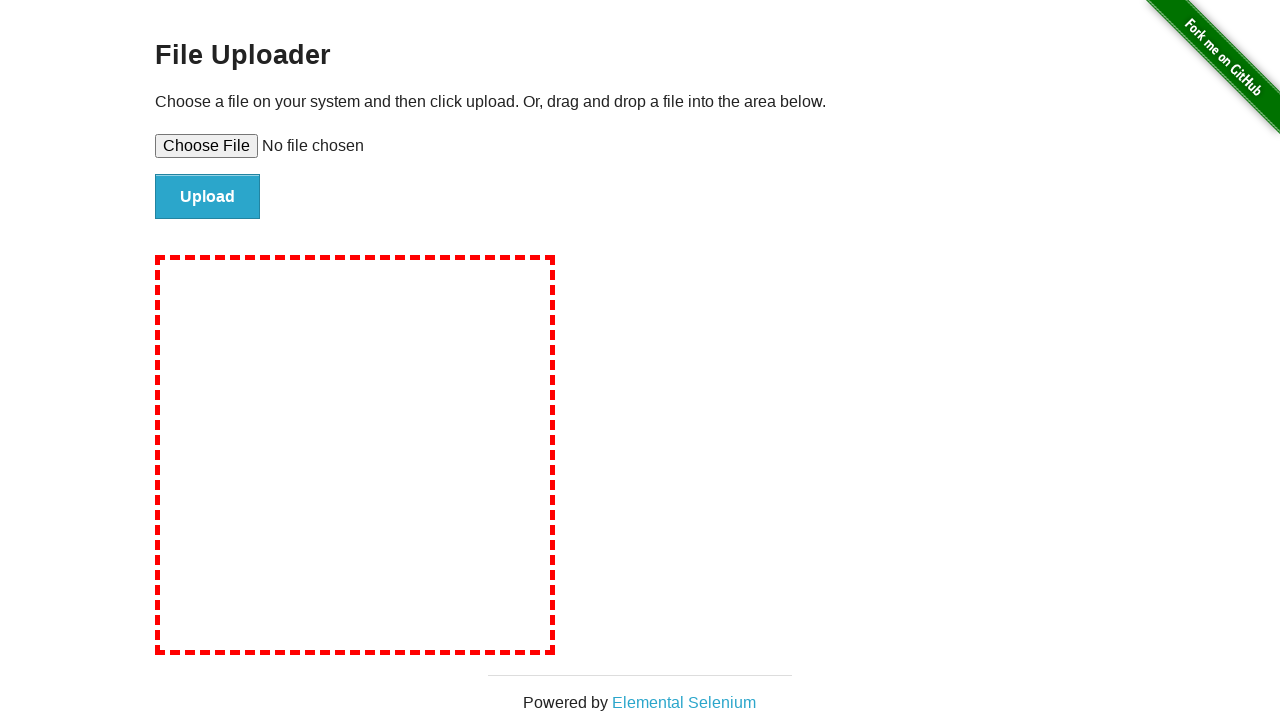

Selected test file using file input element
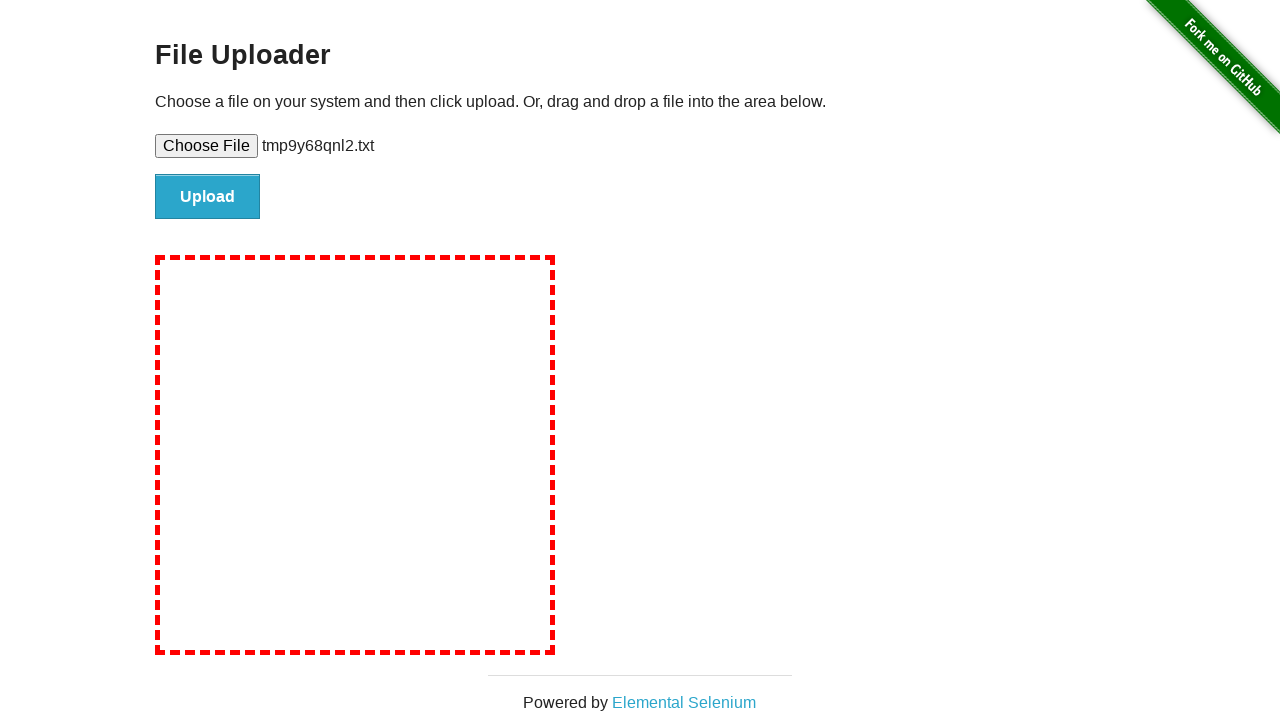

Clicked the Upload button at (208, 197) on #file-submit
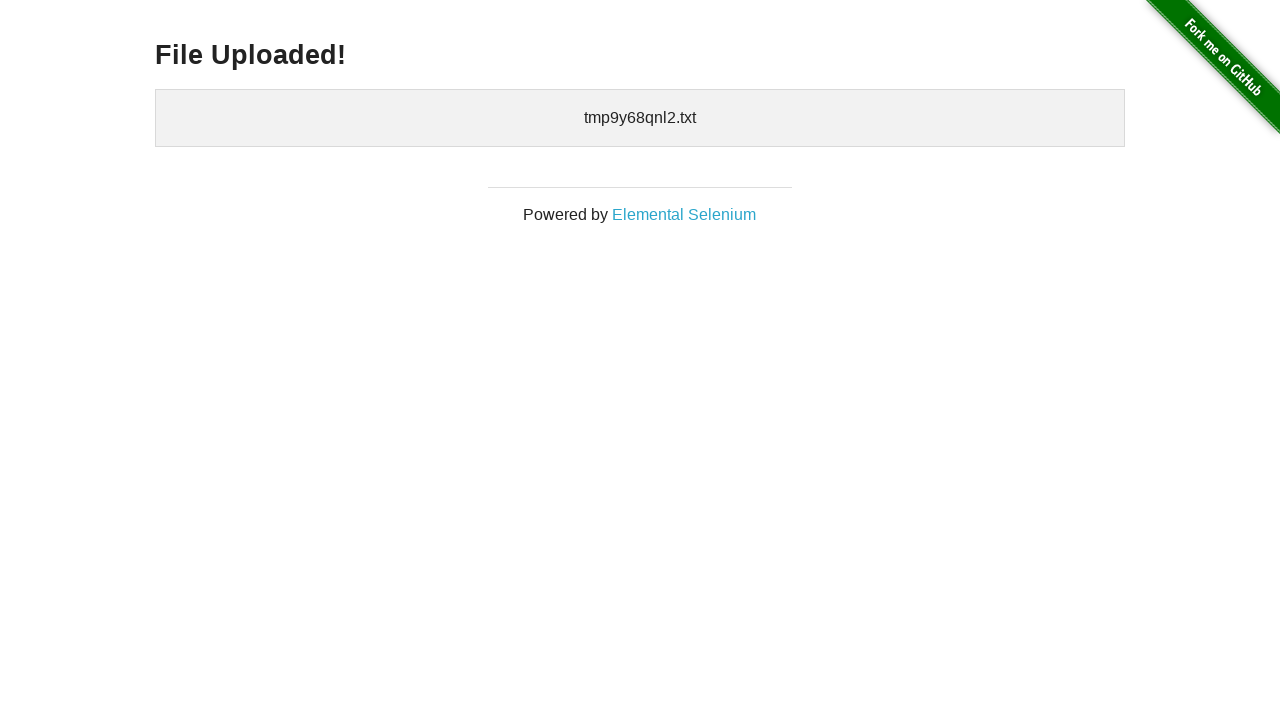

Waited for h3 success message to appear
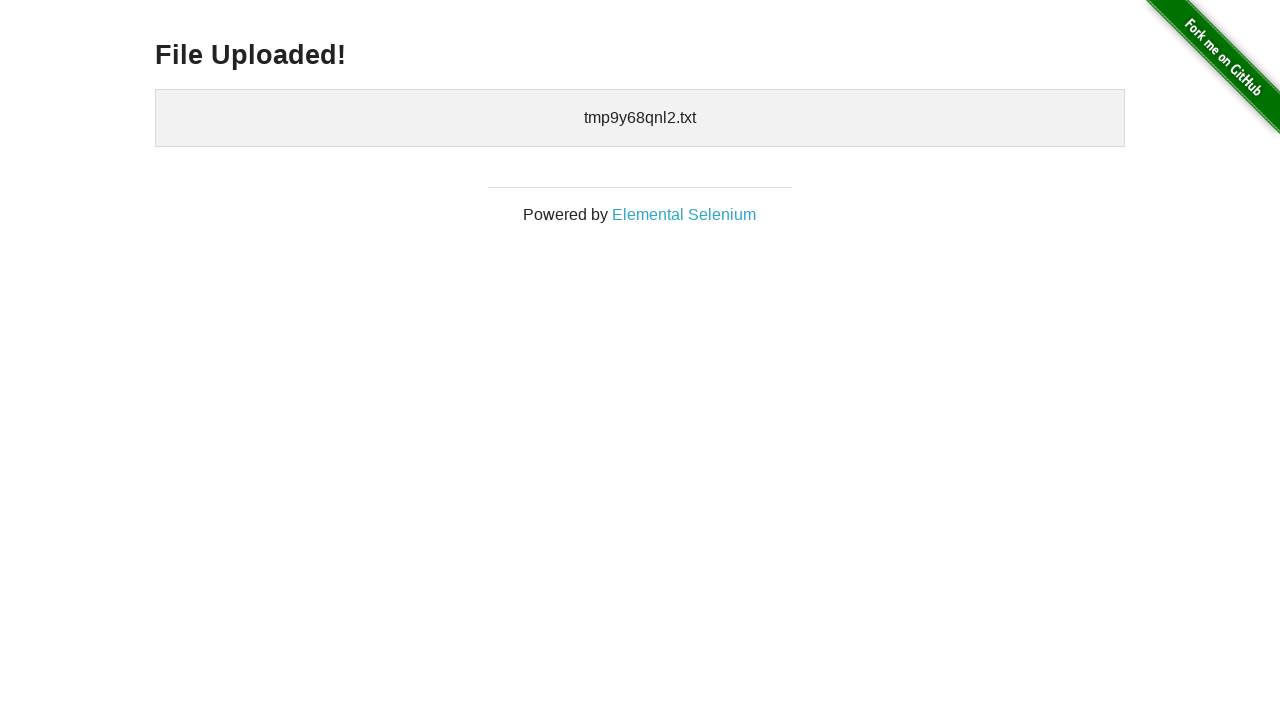

Verified 'File Uploaded!' success message is visible
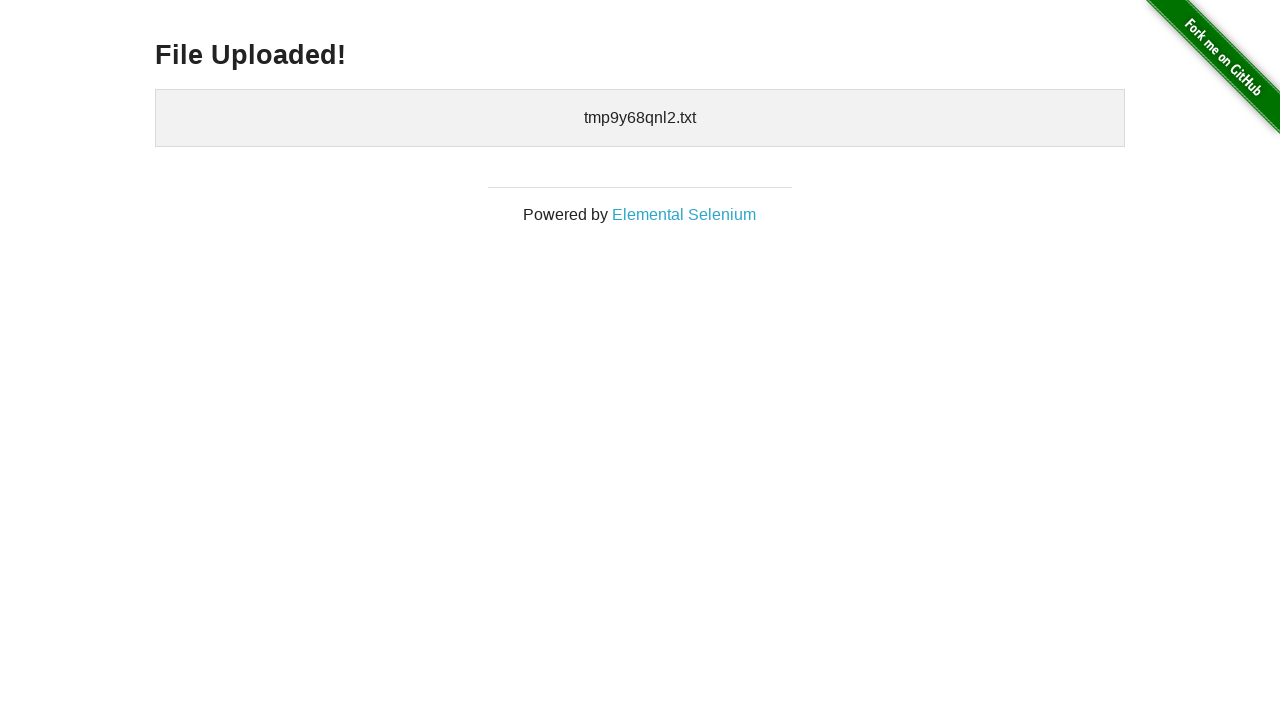

Cleaned up temporary test file
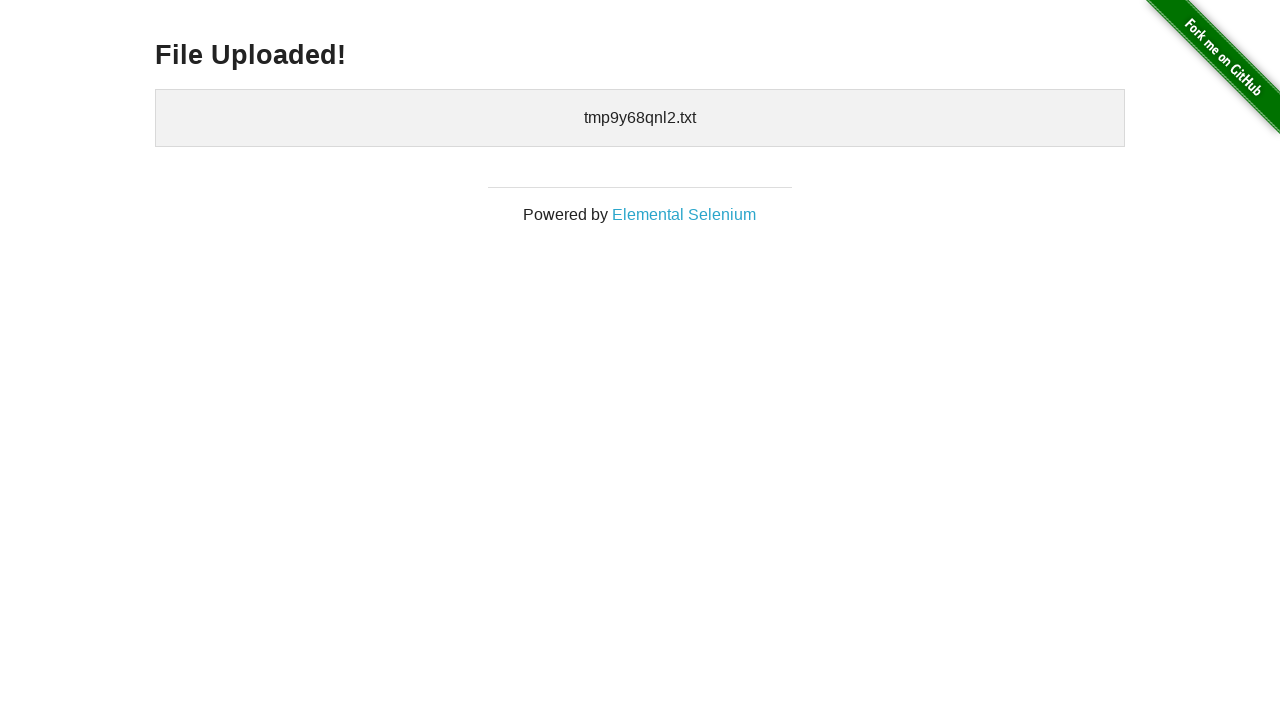

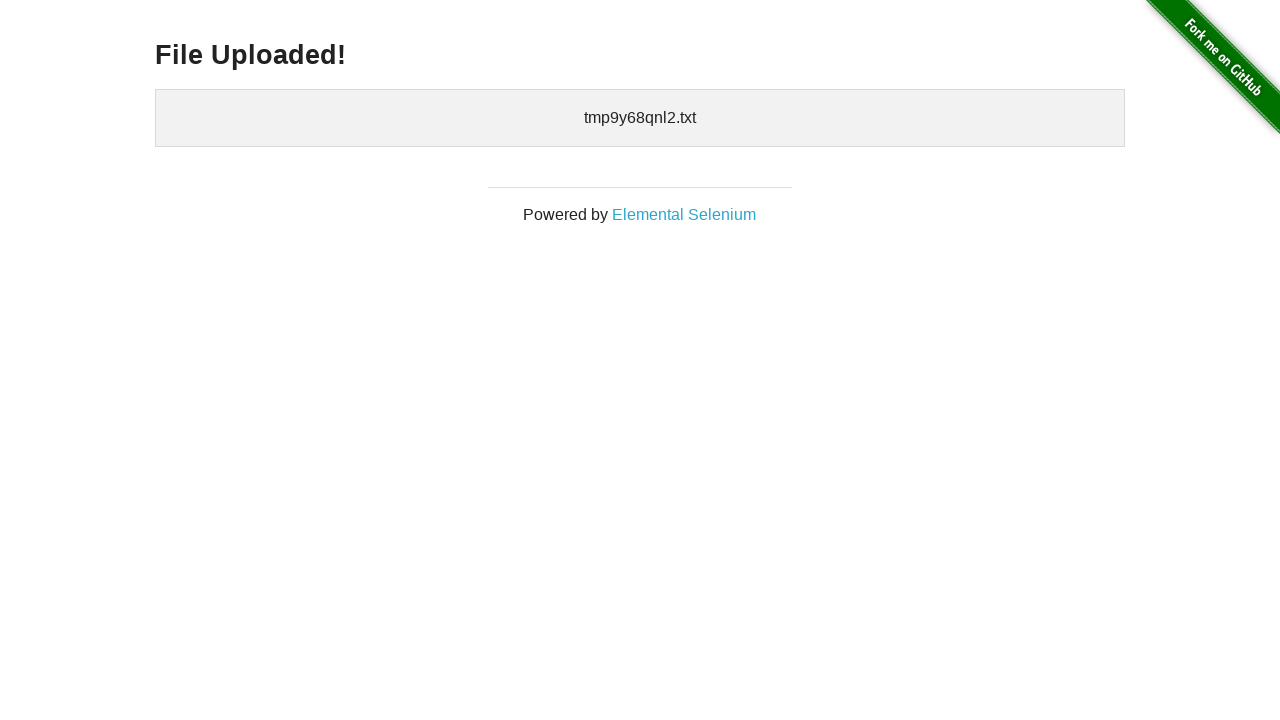